Tests file upload functionality by selecting a file and submitting the upload form

Starting URL: https://the-internet.herokuapp.com/upload

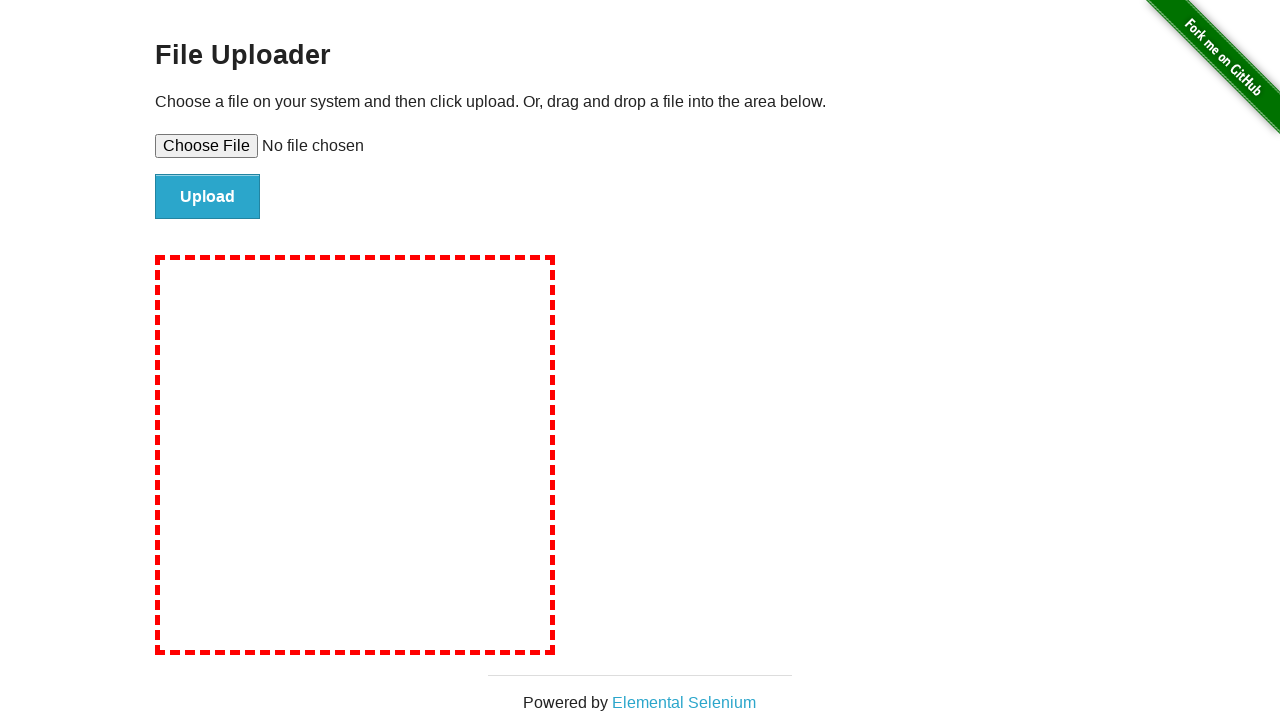

Selected test file for upload using file input element
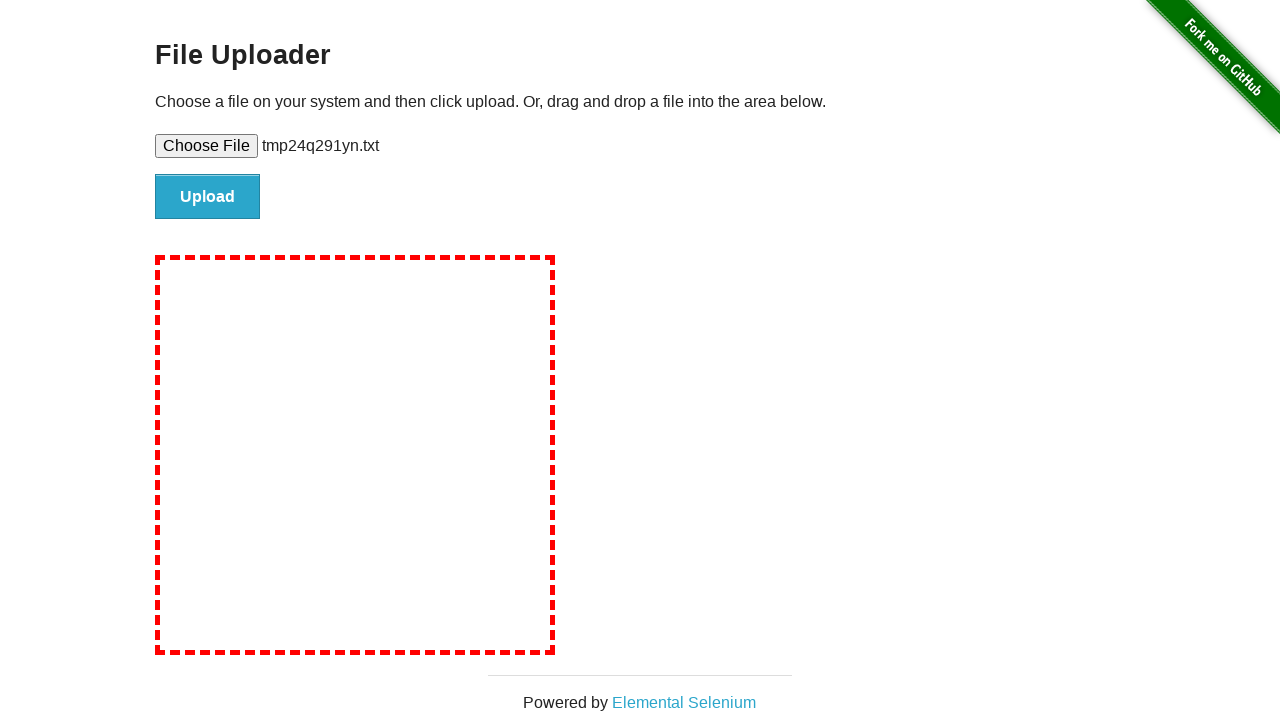

Clicked upload button to submit form at (208, 197) on #file-submit
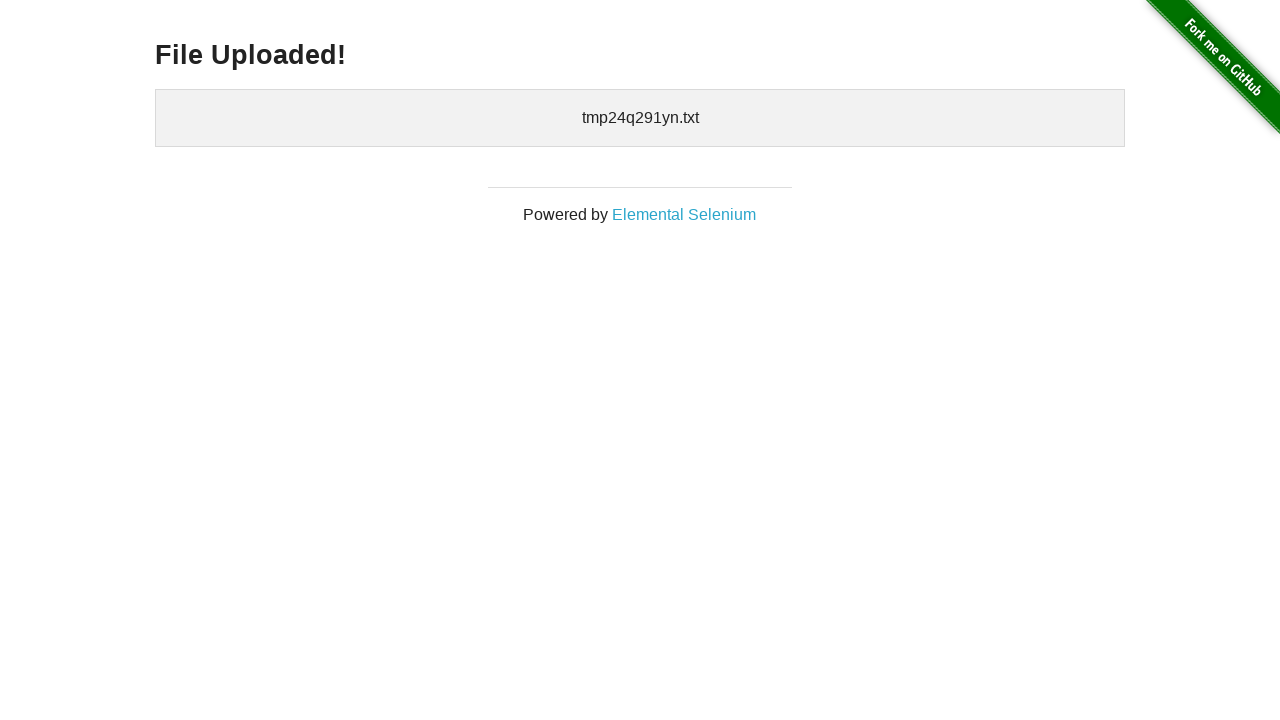

Upload completed and uploaded files section appeared
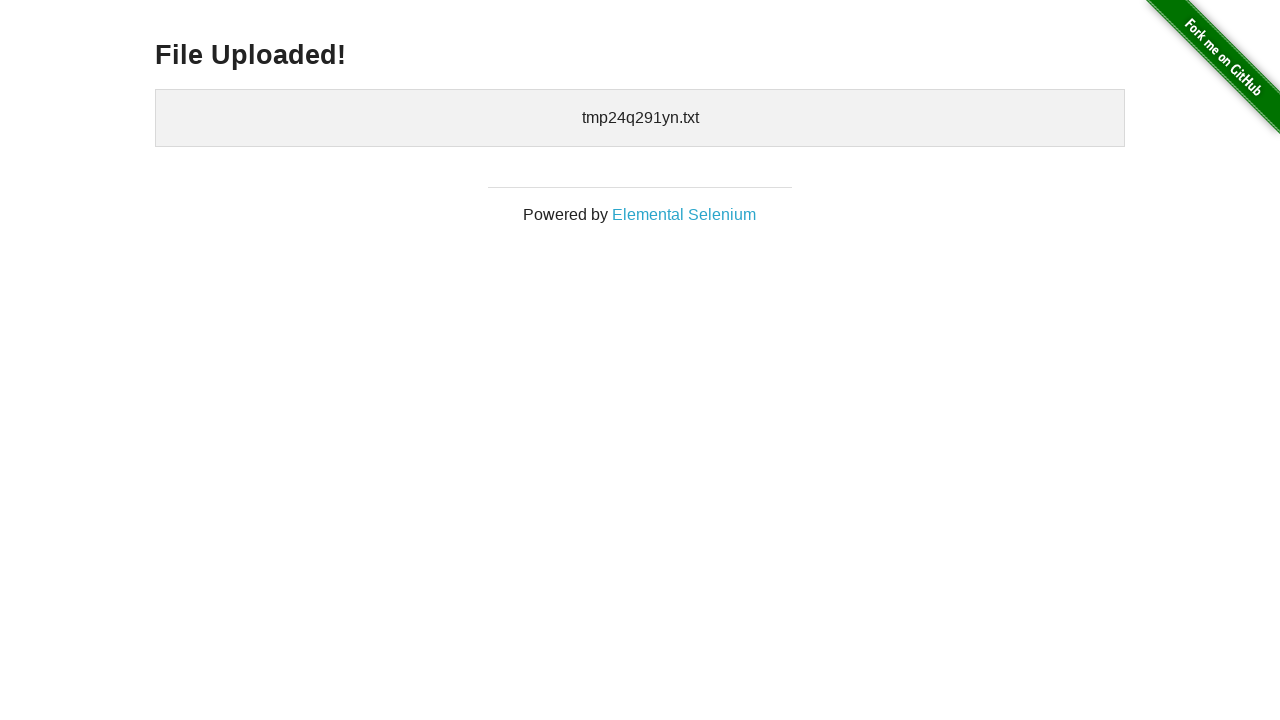

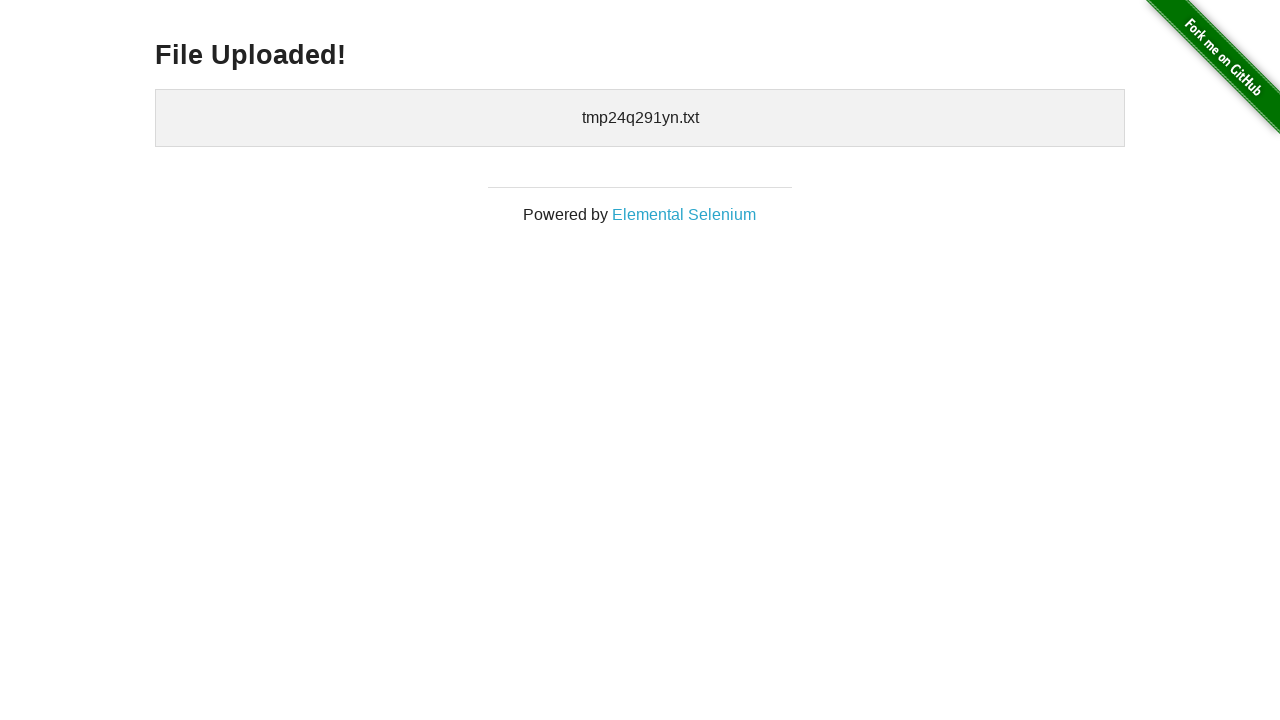